Tests YouTube video player controls by playing video and entering fullscreen mode using keyboard shortcuts

Starting URL: https://www.youtube.com/watch?v=9uVKwhU2lp0&t=40s

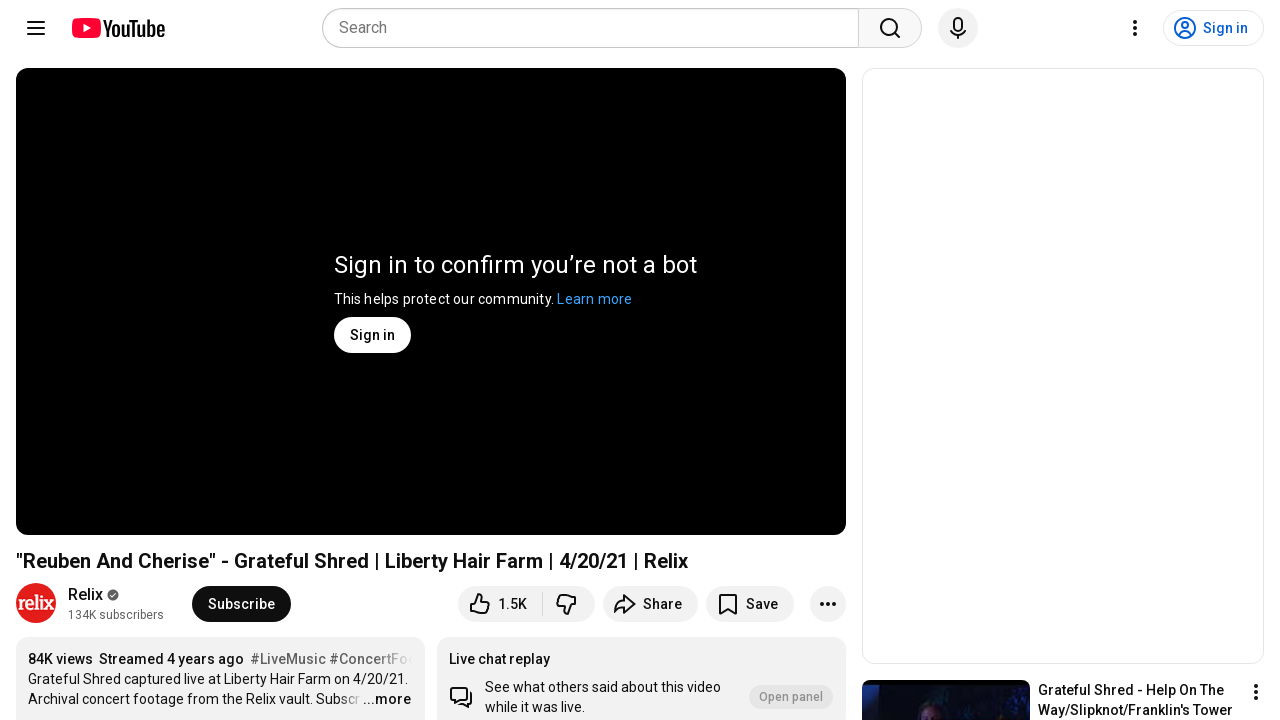

Waited for YouTube video player to load
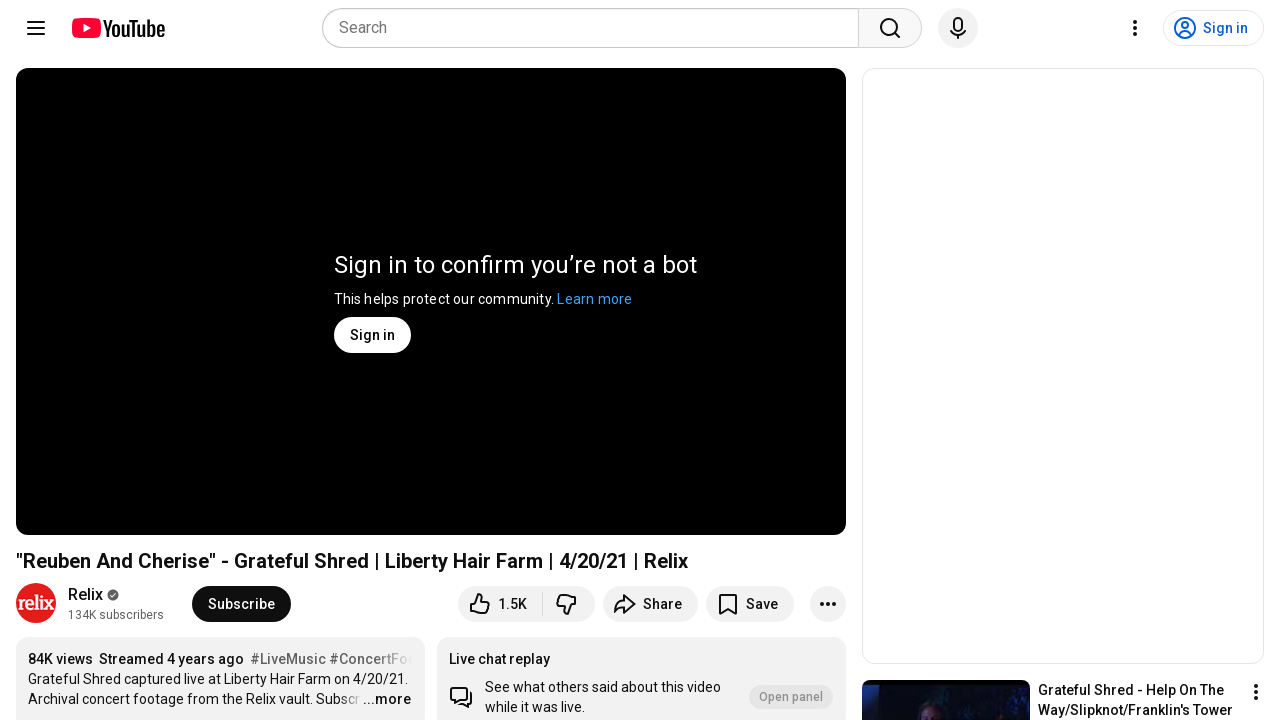

Pressed ArrowUp to focus on video player
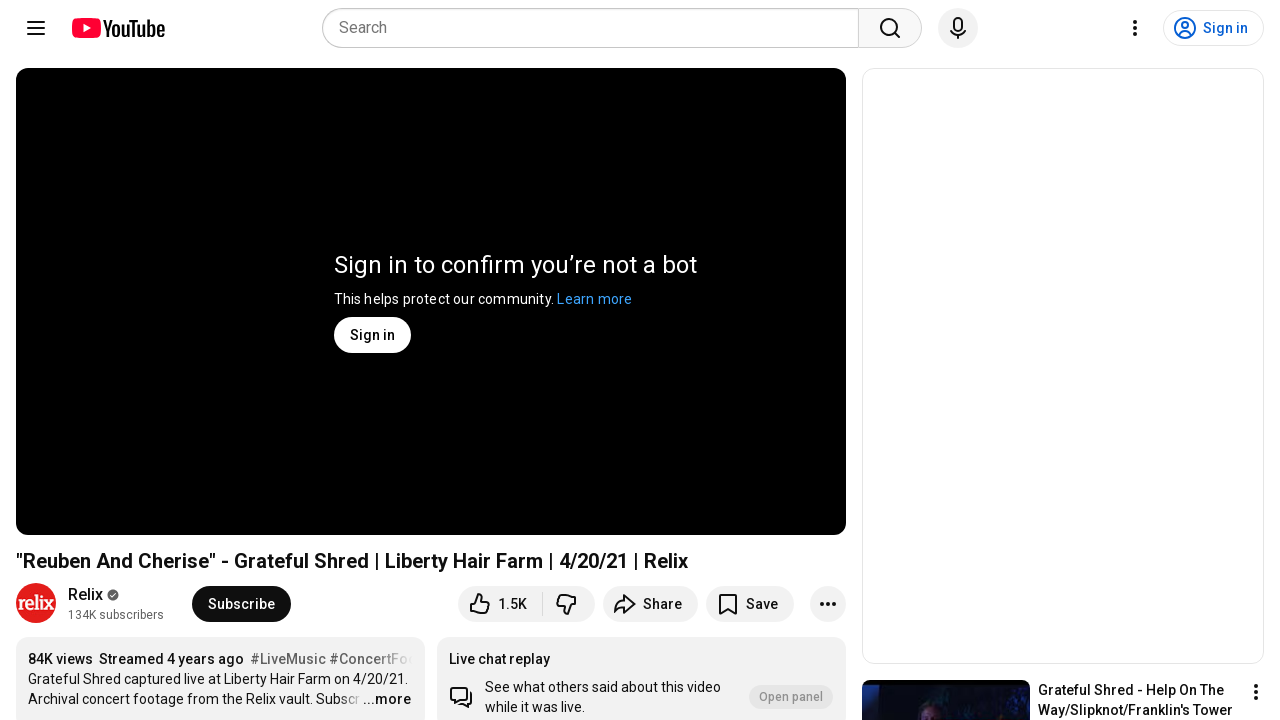

Pressed Space to play the video
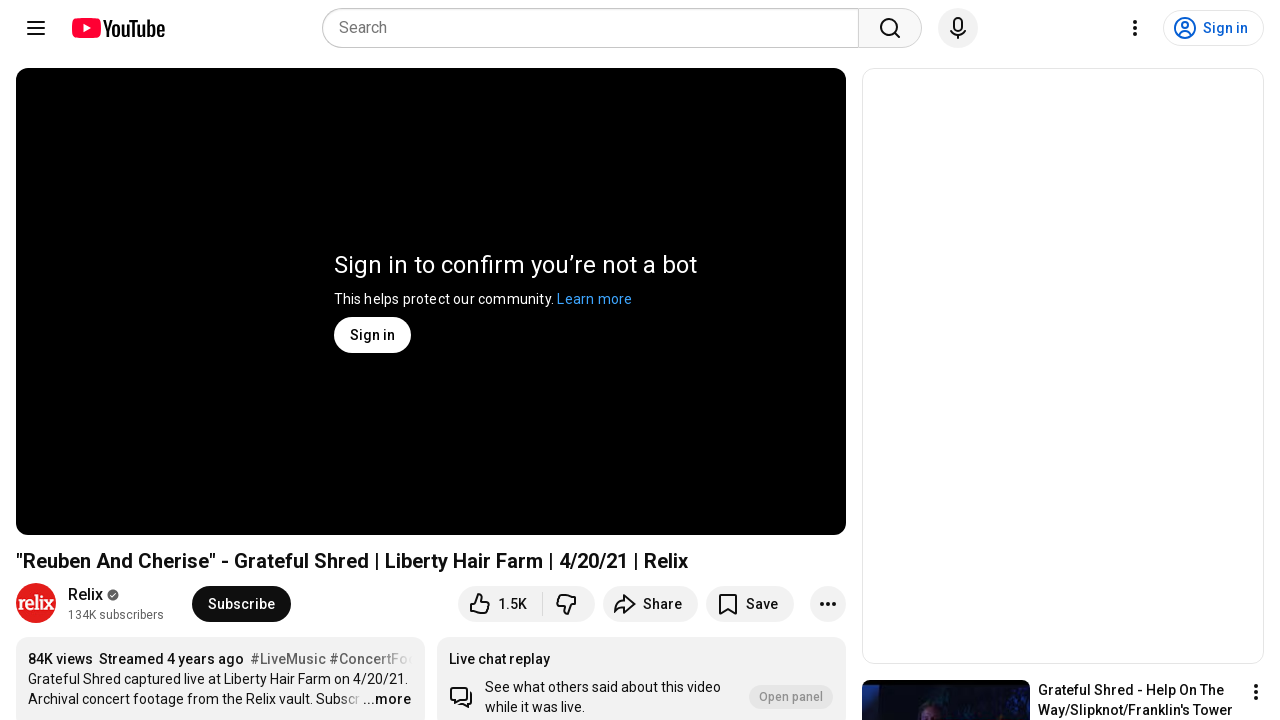

Pressed 'f' to enter fullscreen mode
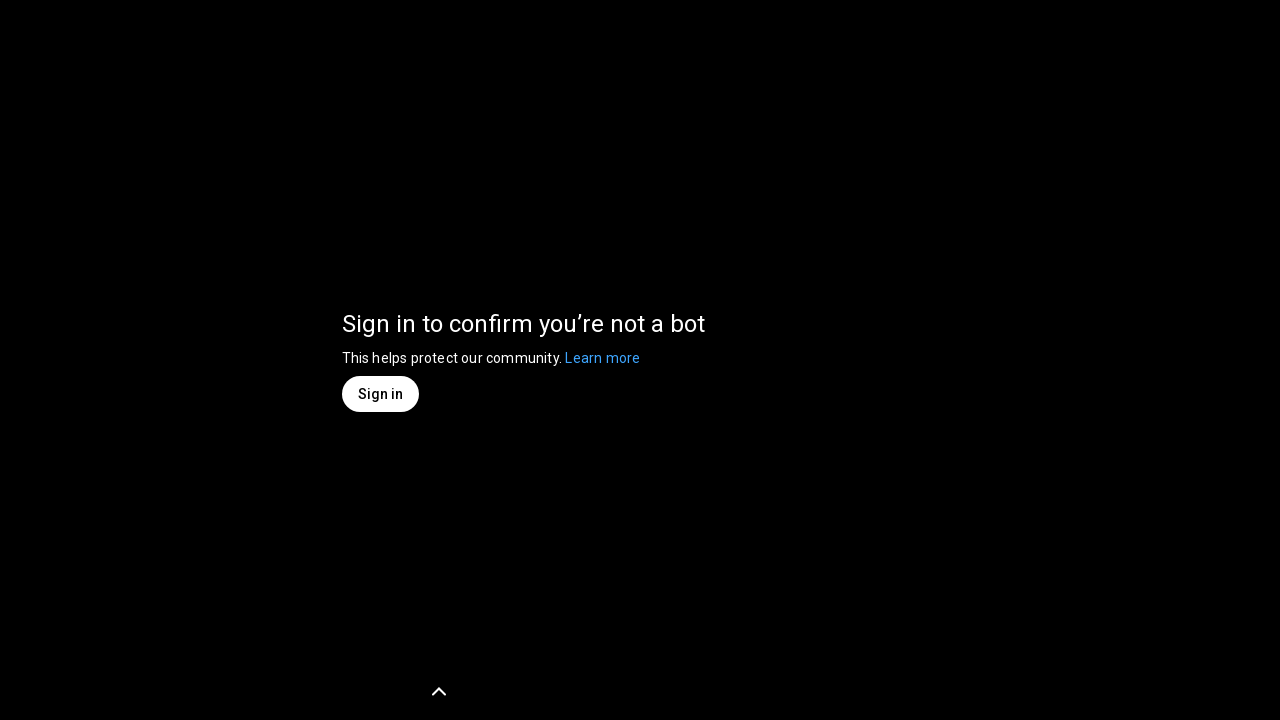

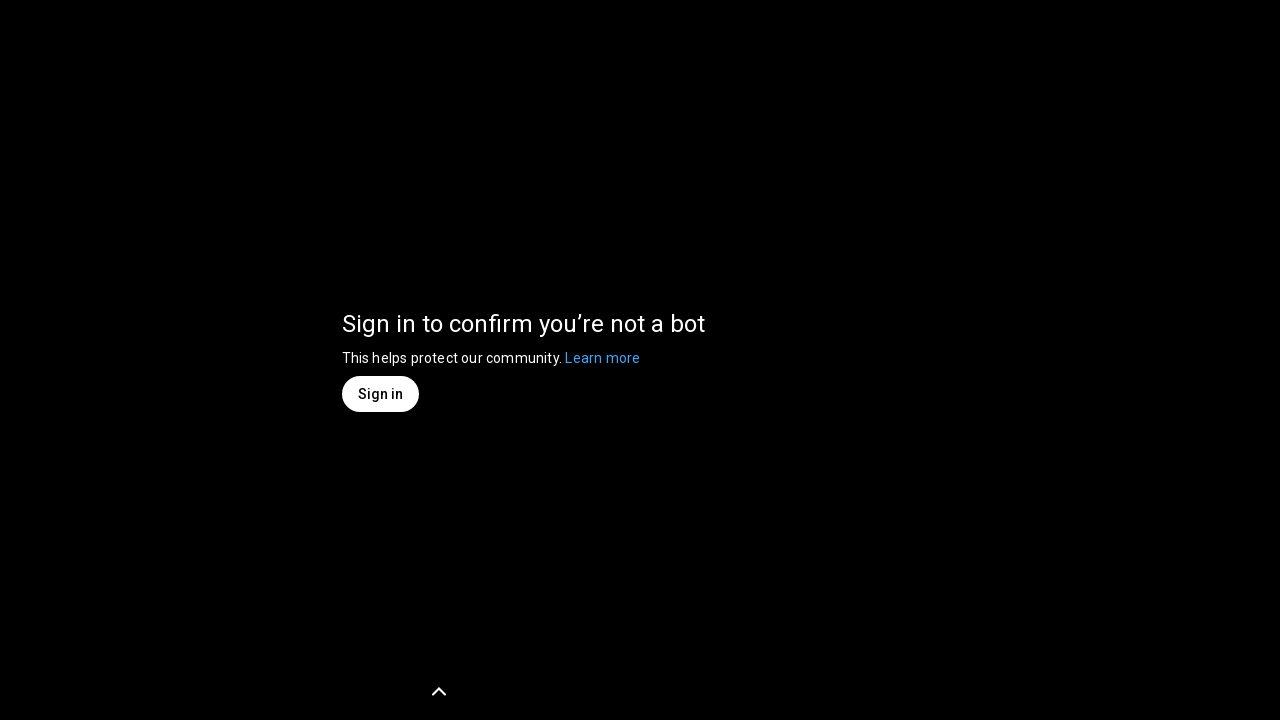